Tests various XPath selector strategies on a practice form by filling multiple input fields including username, security question, API settings, custom fields, and email

Starting URL: http://syntaxprojects.com/Xpath.php

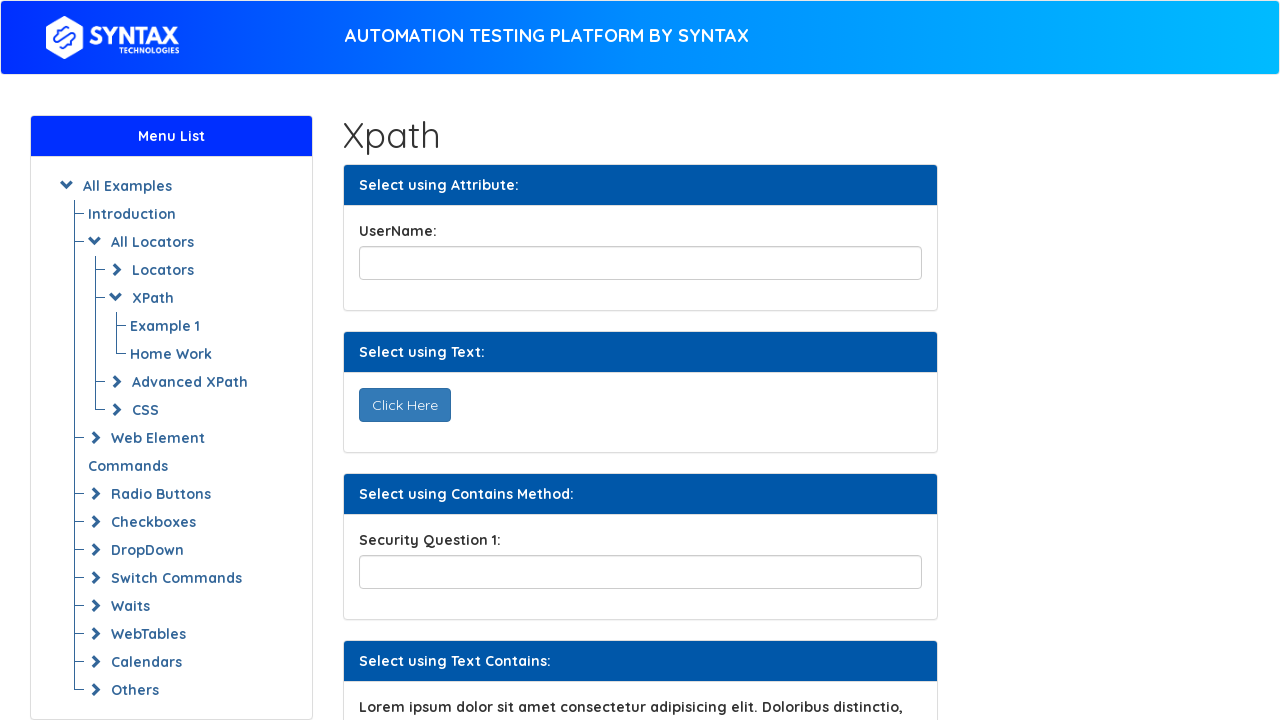

Filled username field with 'moazzam' using XPath ID selector on //input[@id='title']
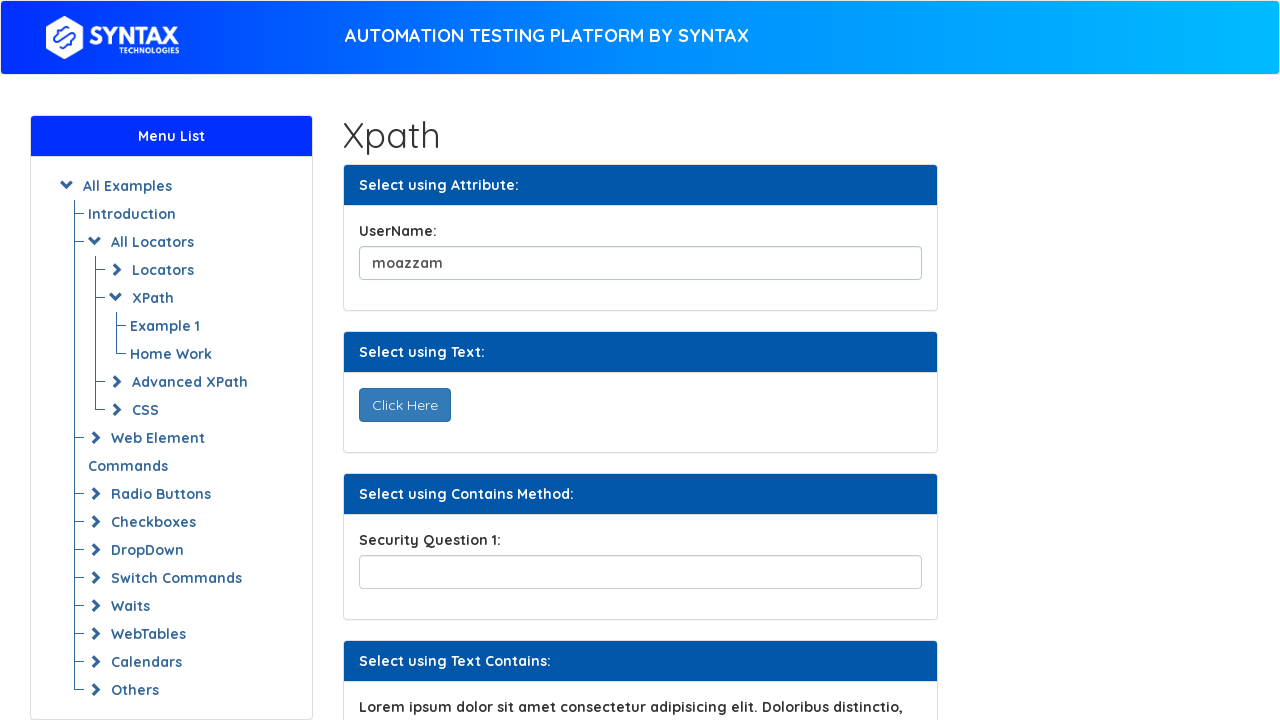

Clicked button with text 'Click Here' using XPath text selector at (404, 405) on xpath=//button[text()='Click Here']
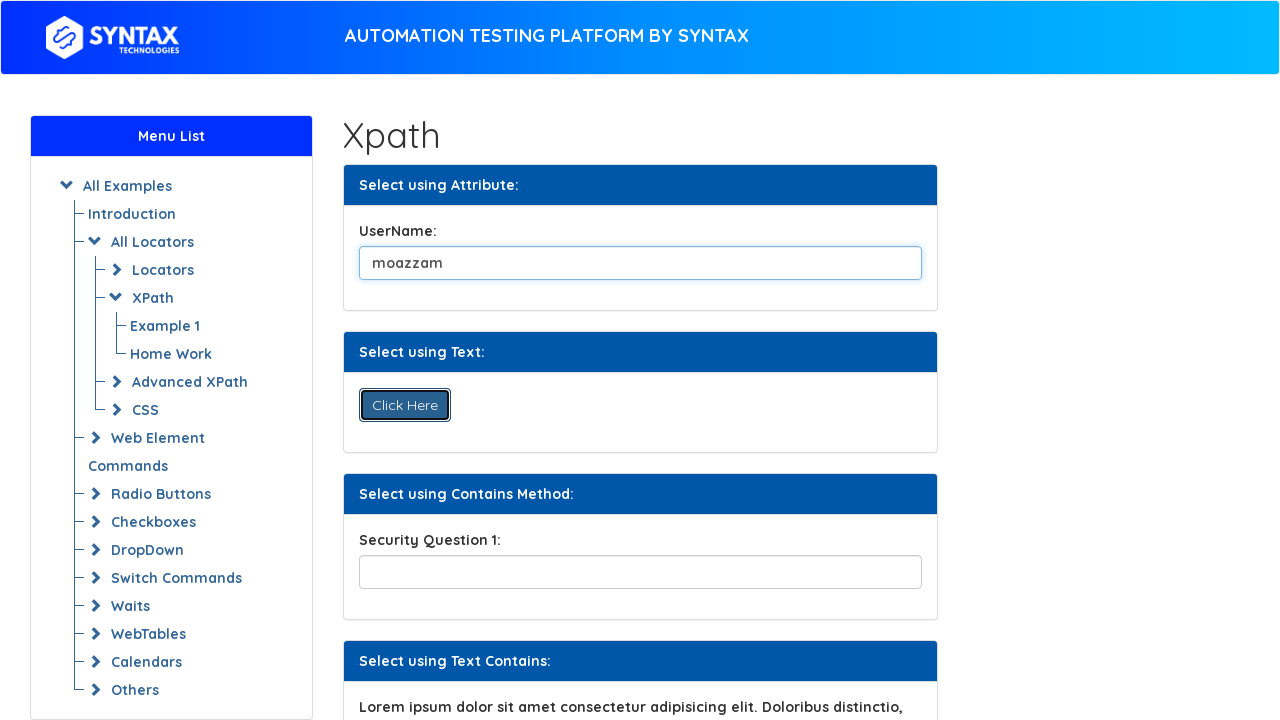

Filled security question field with 'What is your school name?' using XPath contains() selector on //input[contains(@name,'securityPartial')]
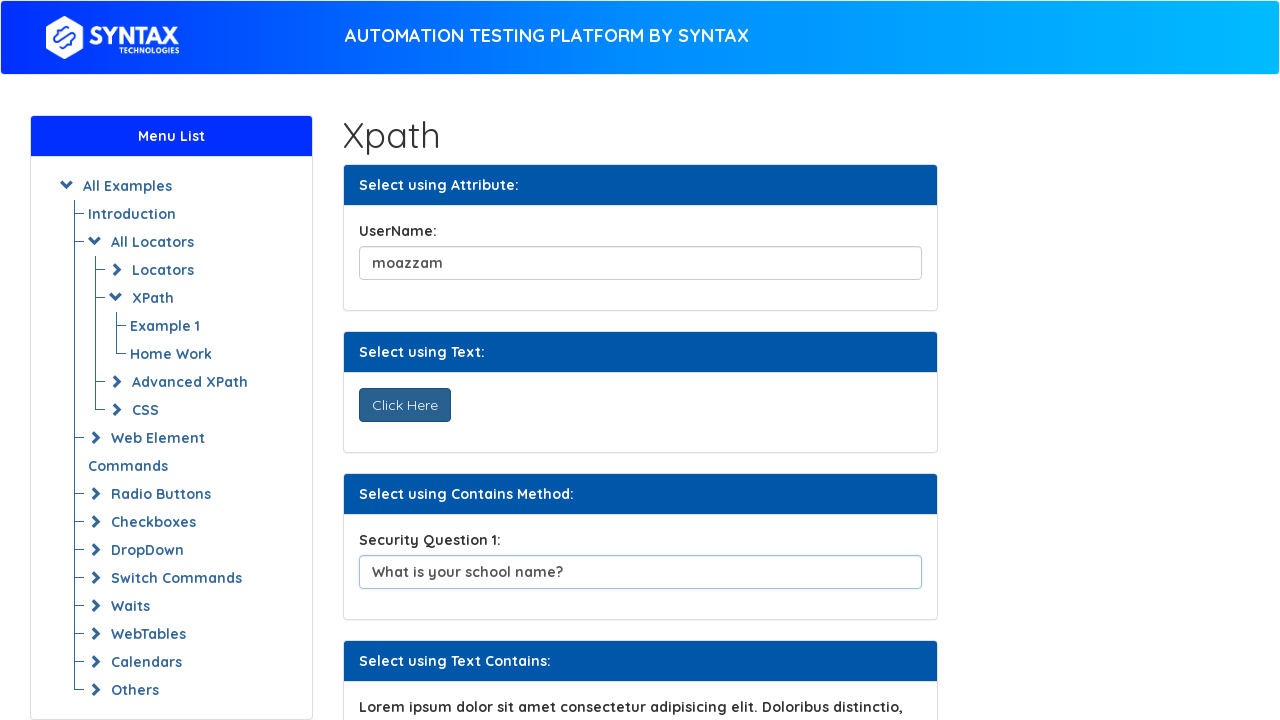

Located label element using XPath contains() text selector
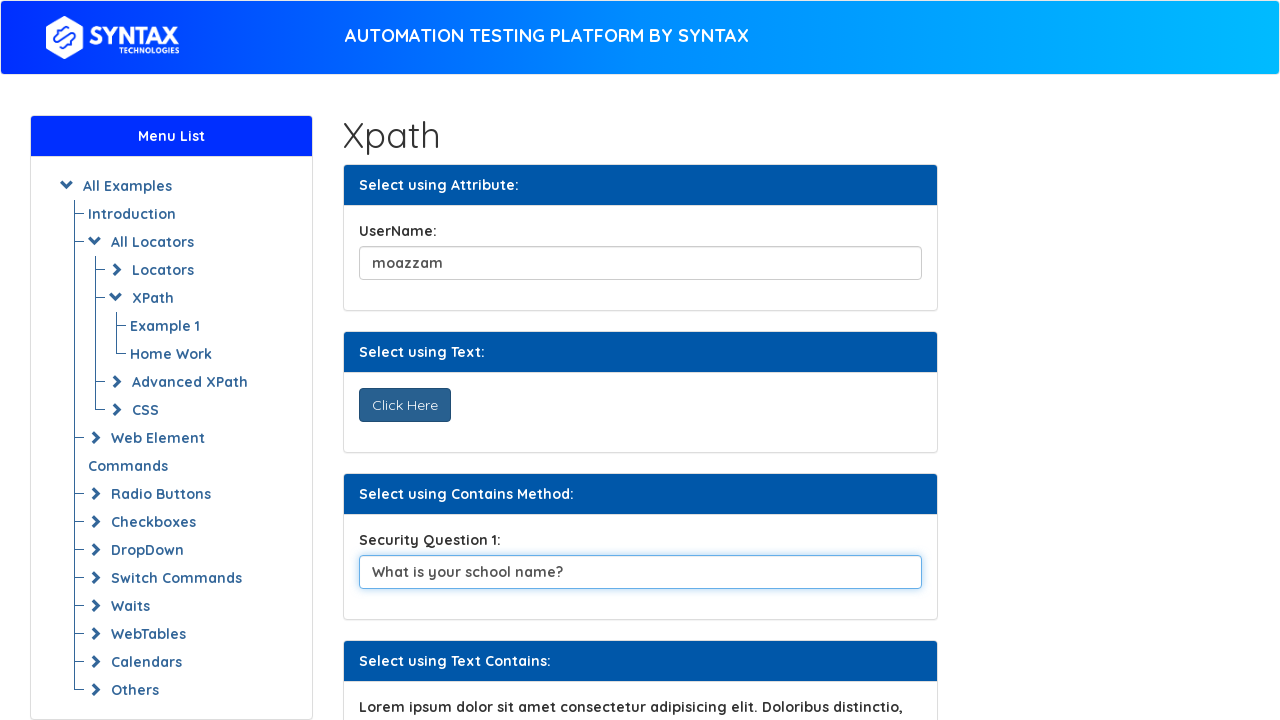

Extracted text content from label: ' Lorem ipsum dolor sit amet consectetur adipisicing elit. Doloribus distinctio, dolorum aspernatur vitae qui eligendi commodi aliquam dolore officia dolorem? Quaerat aliquam facere adipisci, recusandae reiciendis doloremque consectetur ad laborum!'
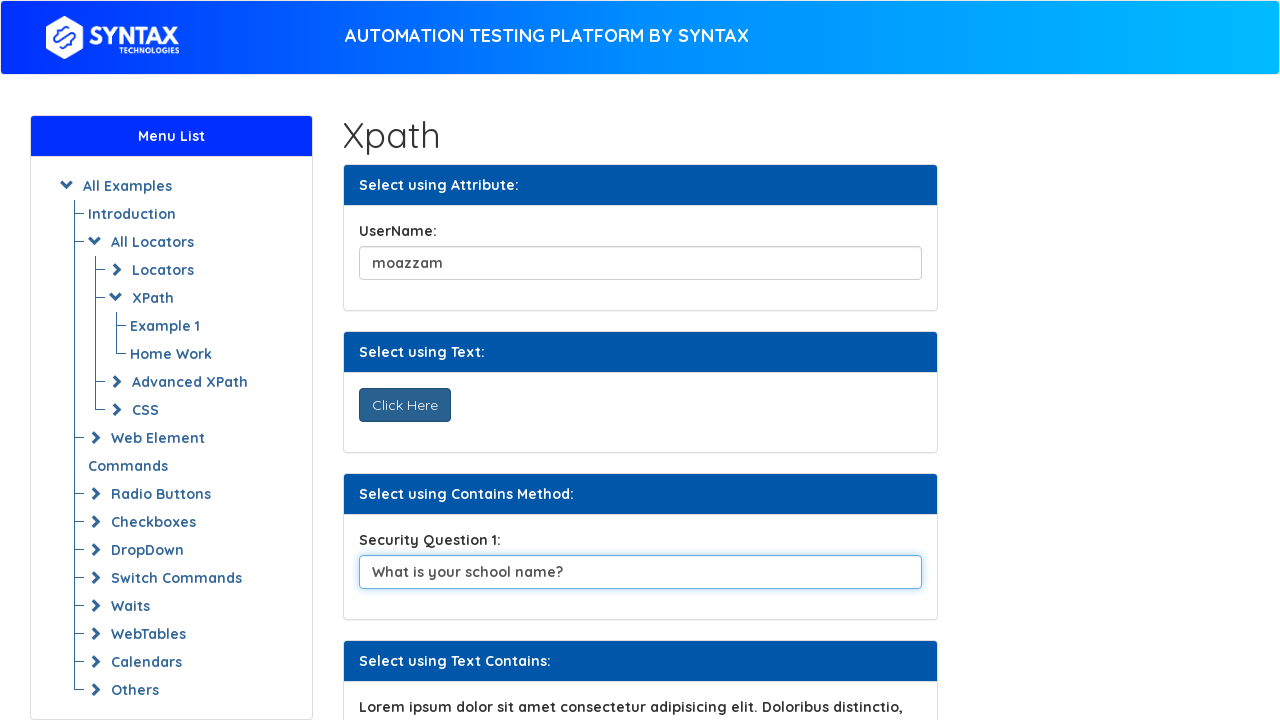

Filled API settings field with 'helloee' using XPath starts-with() selector on //input[starts-with(@id,'apiSettings')]
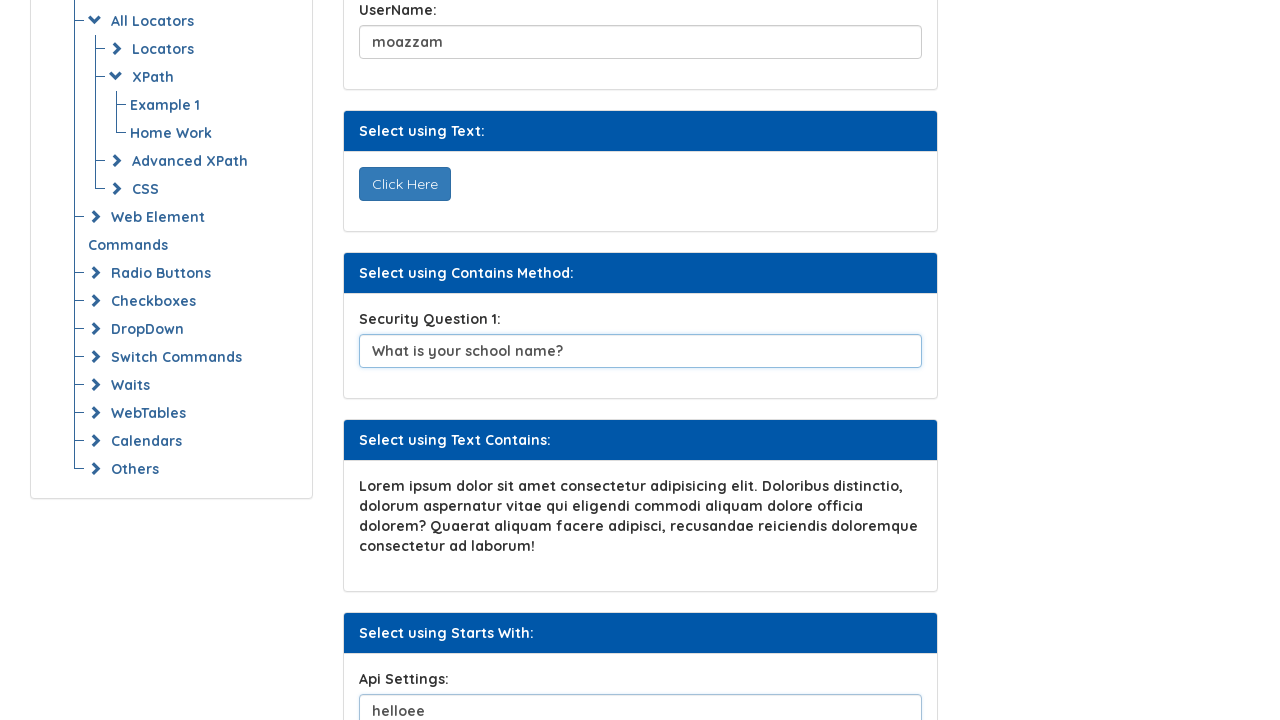

Filled custom field with 'hello I'm field1' using XPath AND operator with multiple attributes on //input[@data-detail='one' and @name='customField']
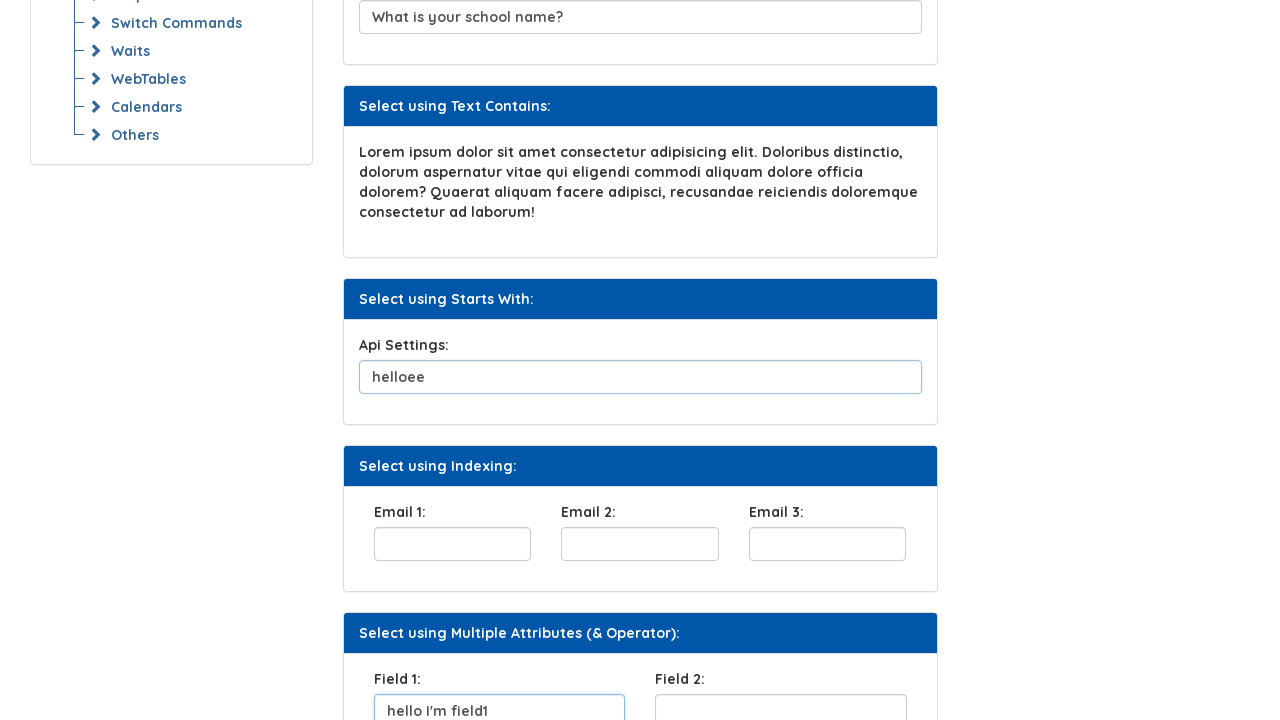

Filled email field (second matching element) with 'arthys@gmail.com' using indexed XPath selector on (//input[@class='form-control backup'])[2]
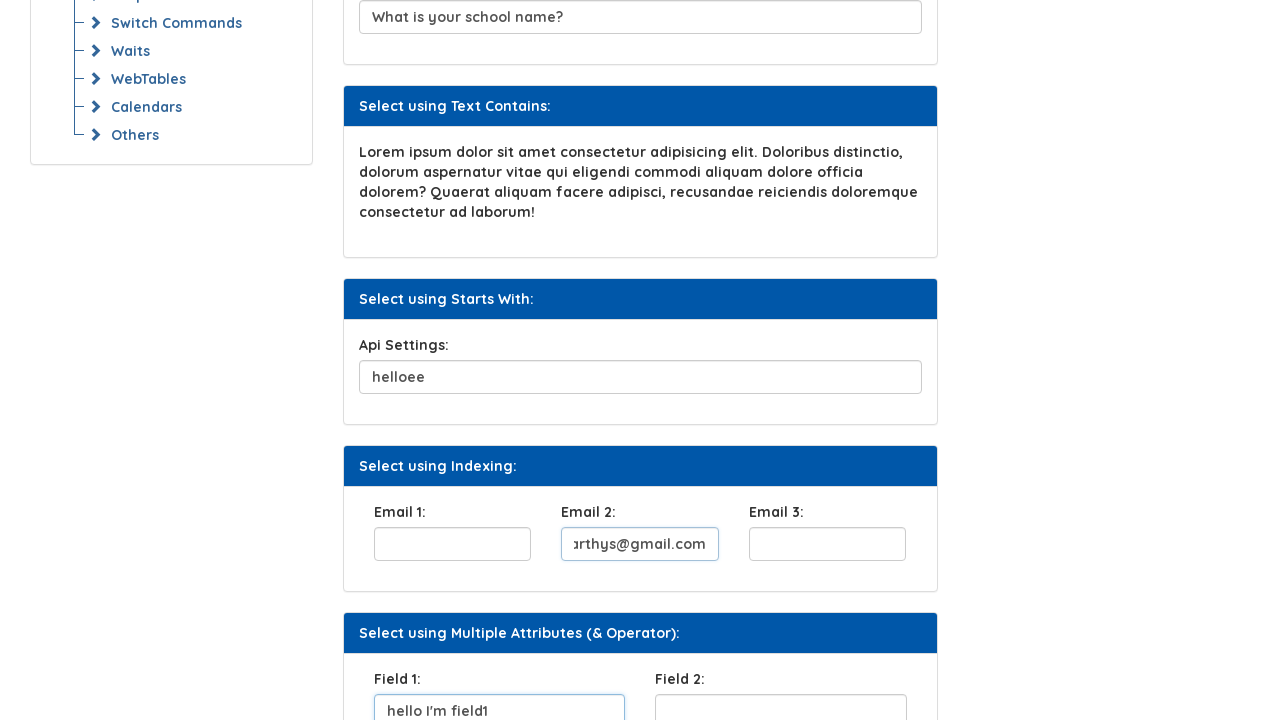

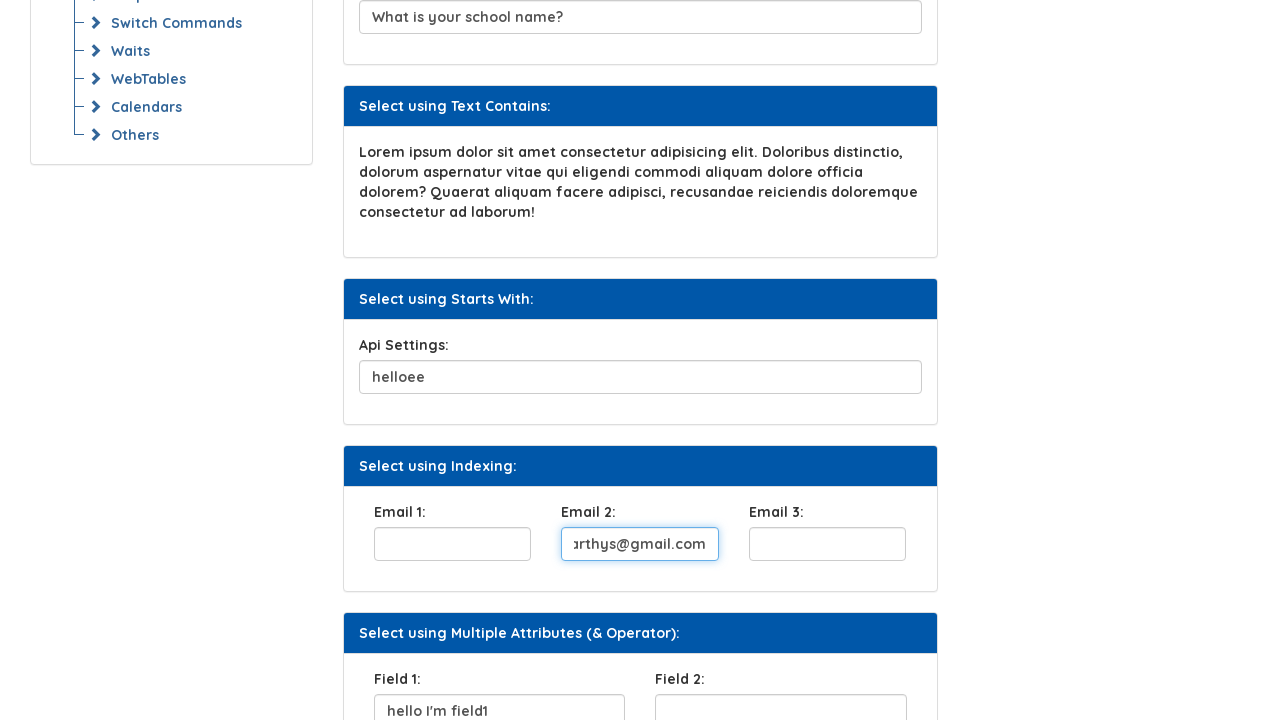